Tests various UI interactions on a practice page including hiding/showing a text box, entering text, and navigating via links and CSS selectors to different pages.

Starting URL: https://www.letskodeit.com/practice

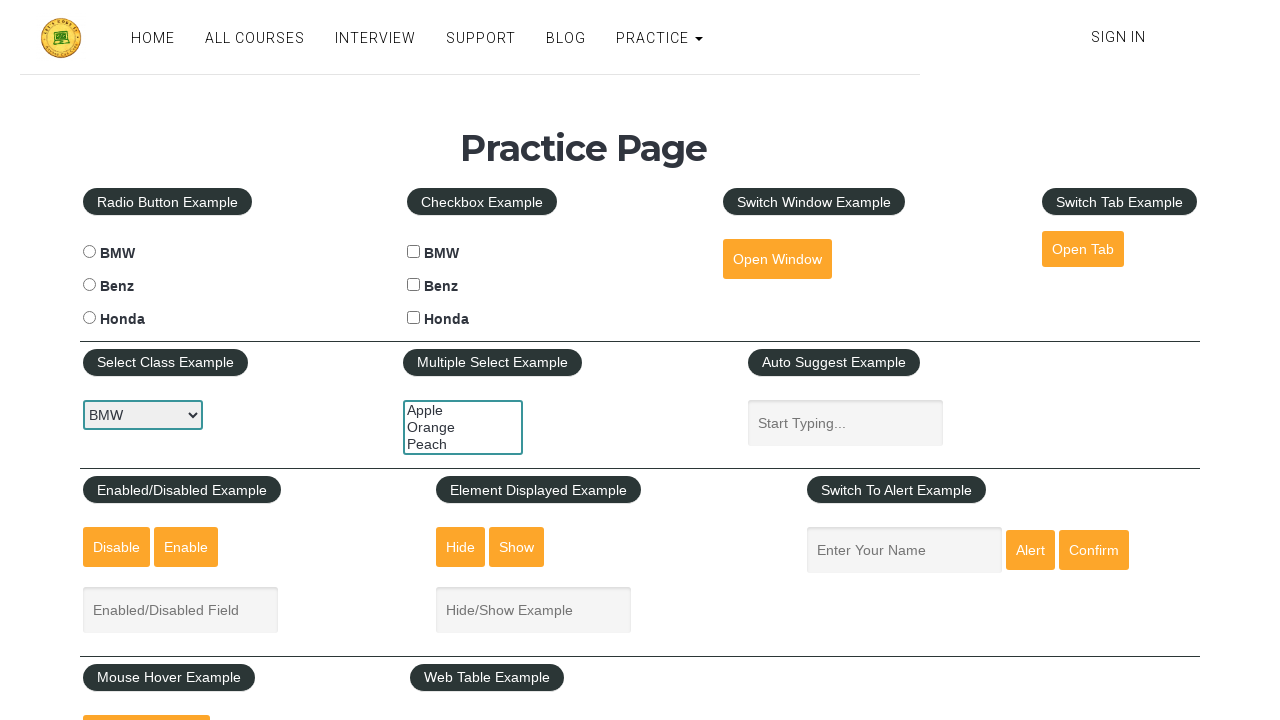

Scrolled down the page by 350 pixels
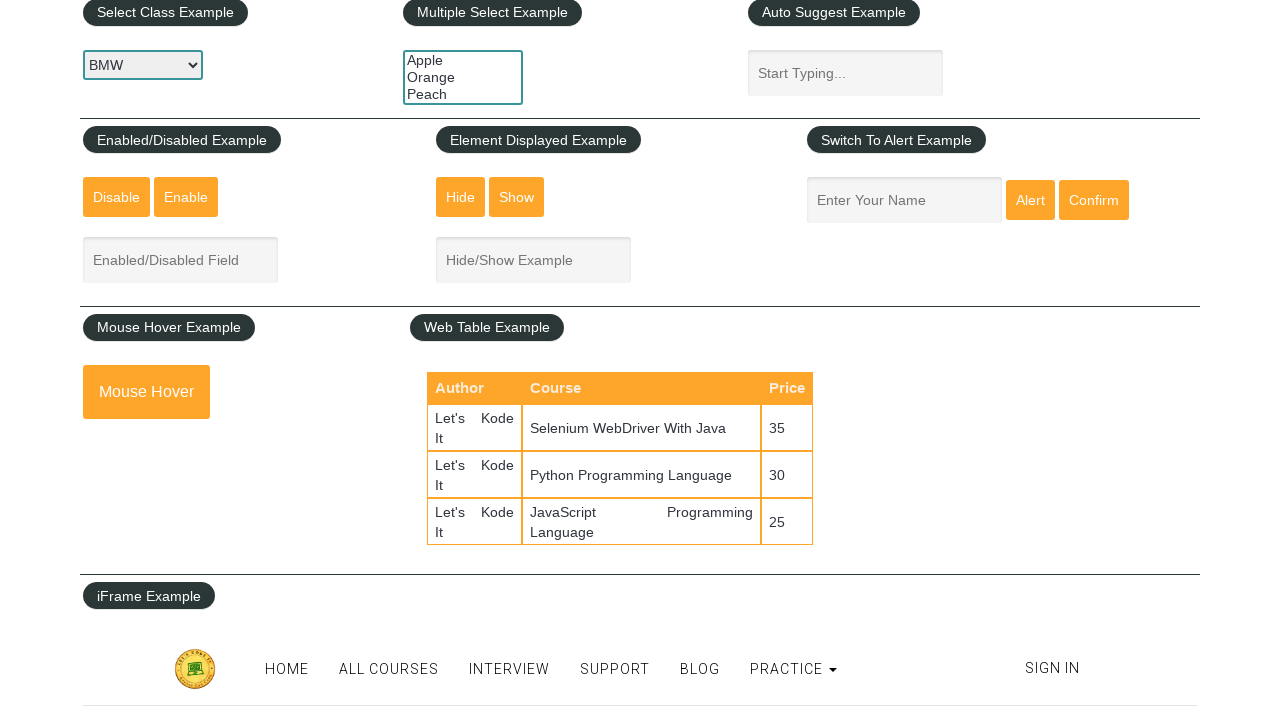

Clicked Hide Button to hide the text box at (461, 197) on #hide-textbox
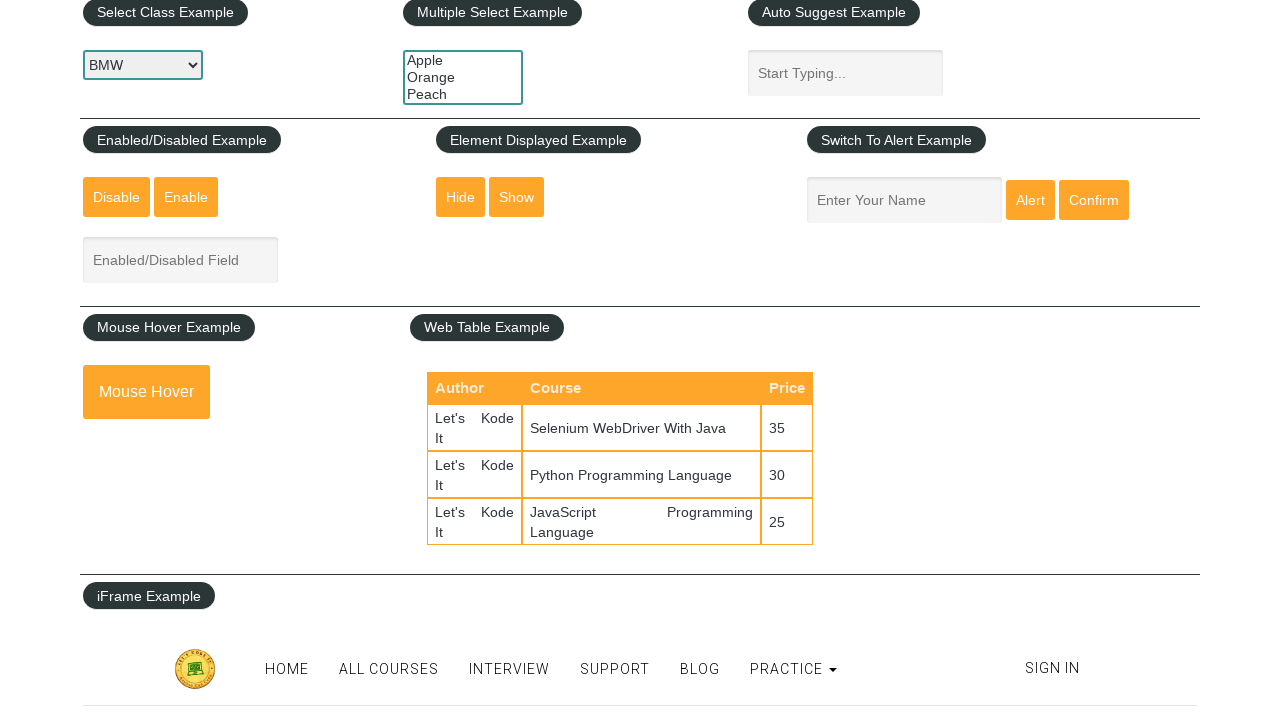

Waited 500ms for hide action to complete
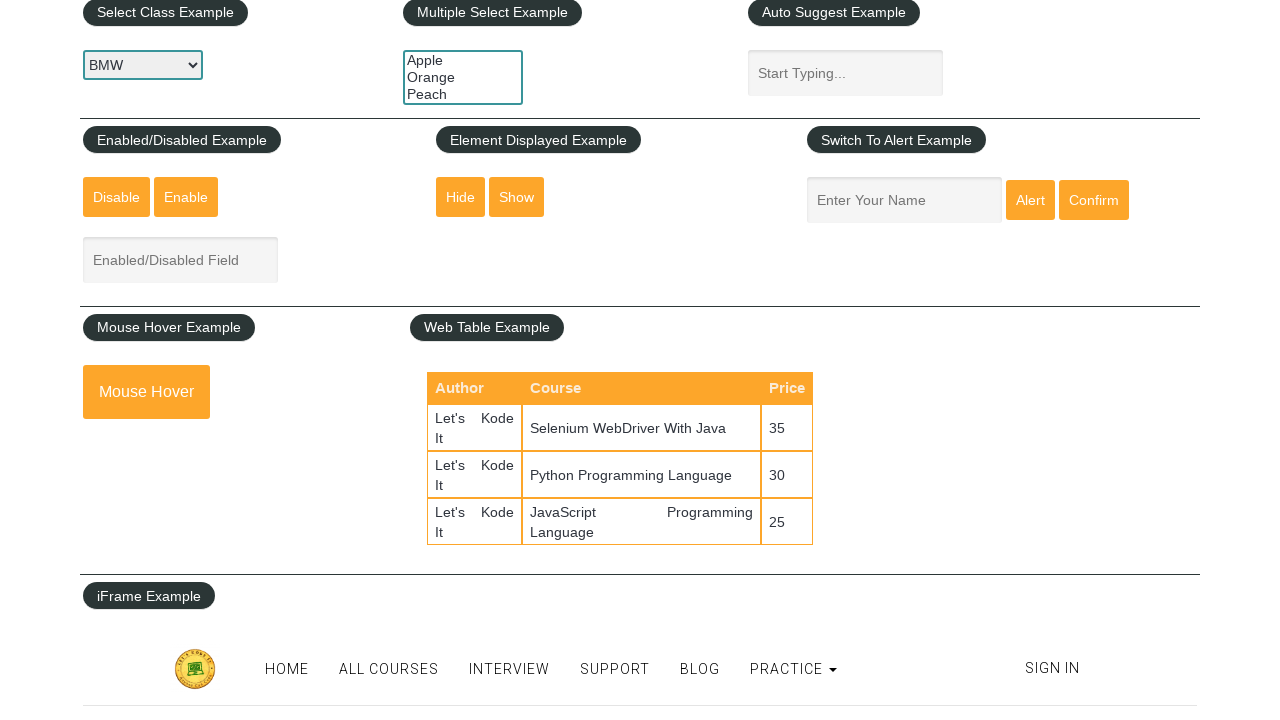

Clicked Show Button to display the text box again at (517, 197) on #show-textbox
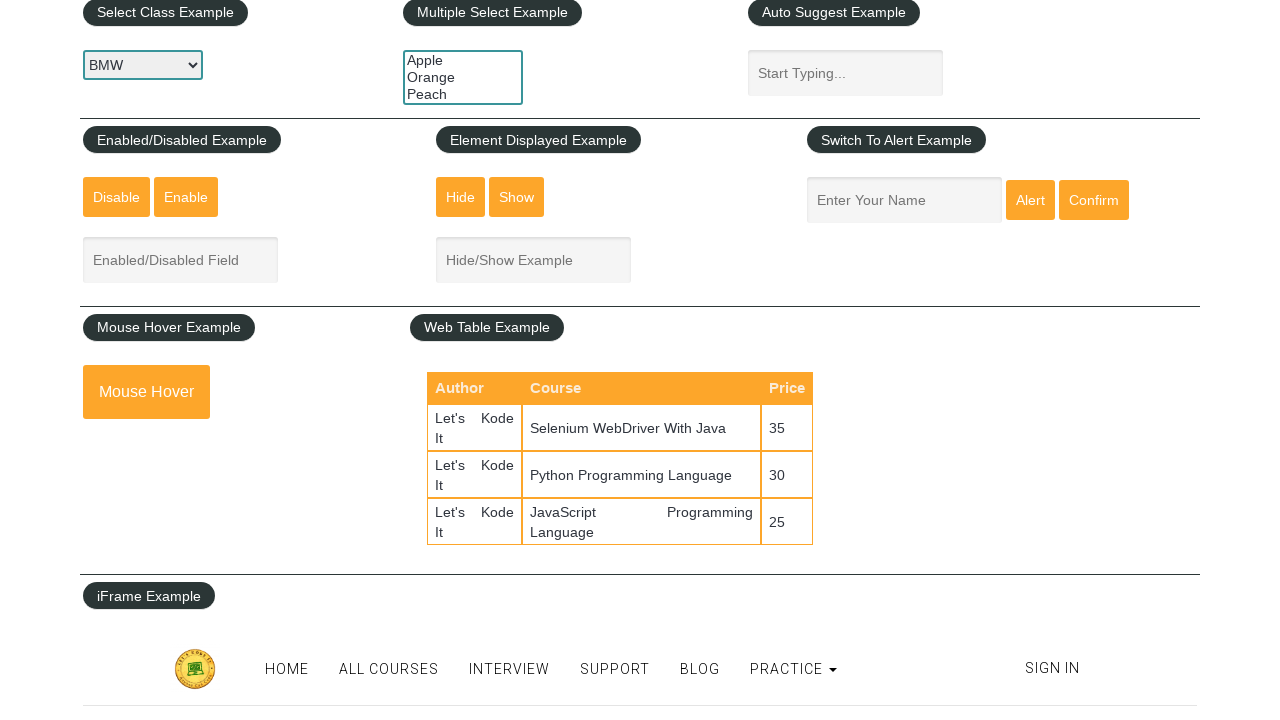

Entered 'TEXT' into the displayed text box on .displayed-class
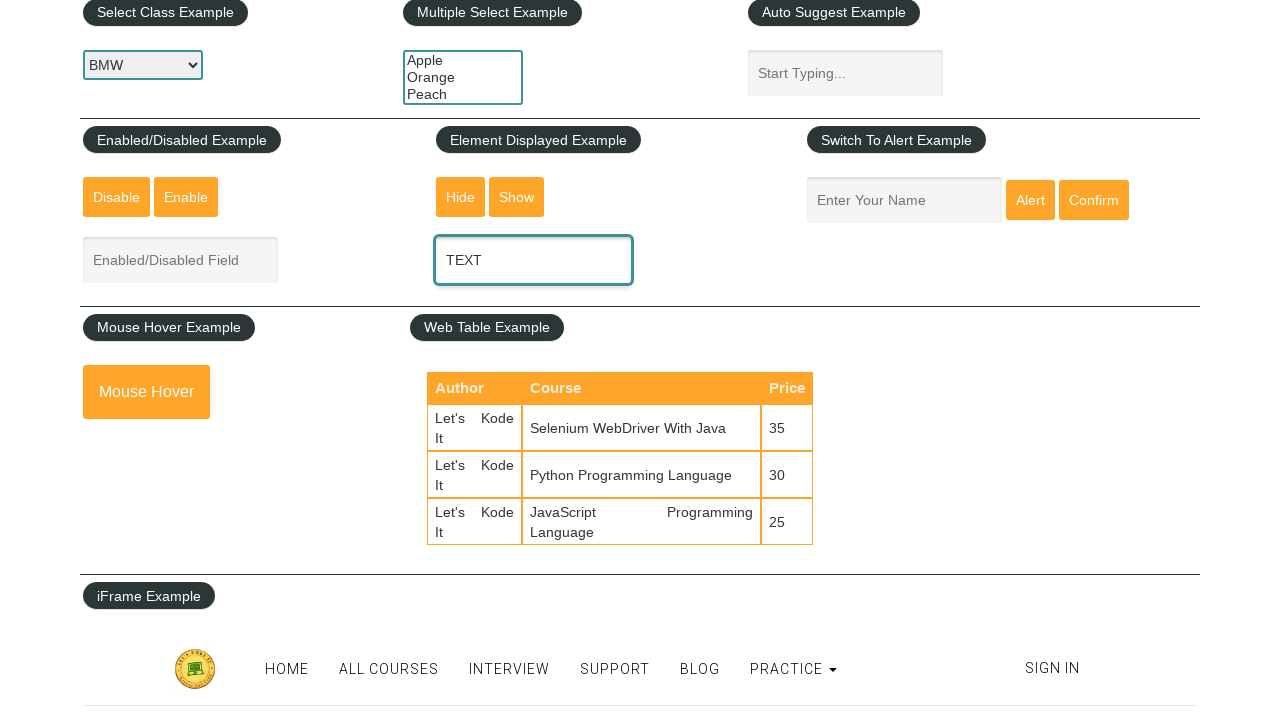

Clicked on SIGN link to navigate at (1118, 37) on a:has-text('SIGN')
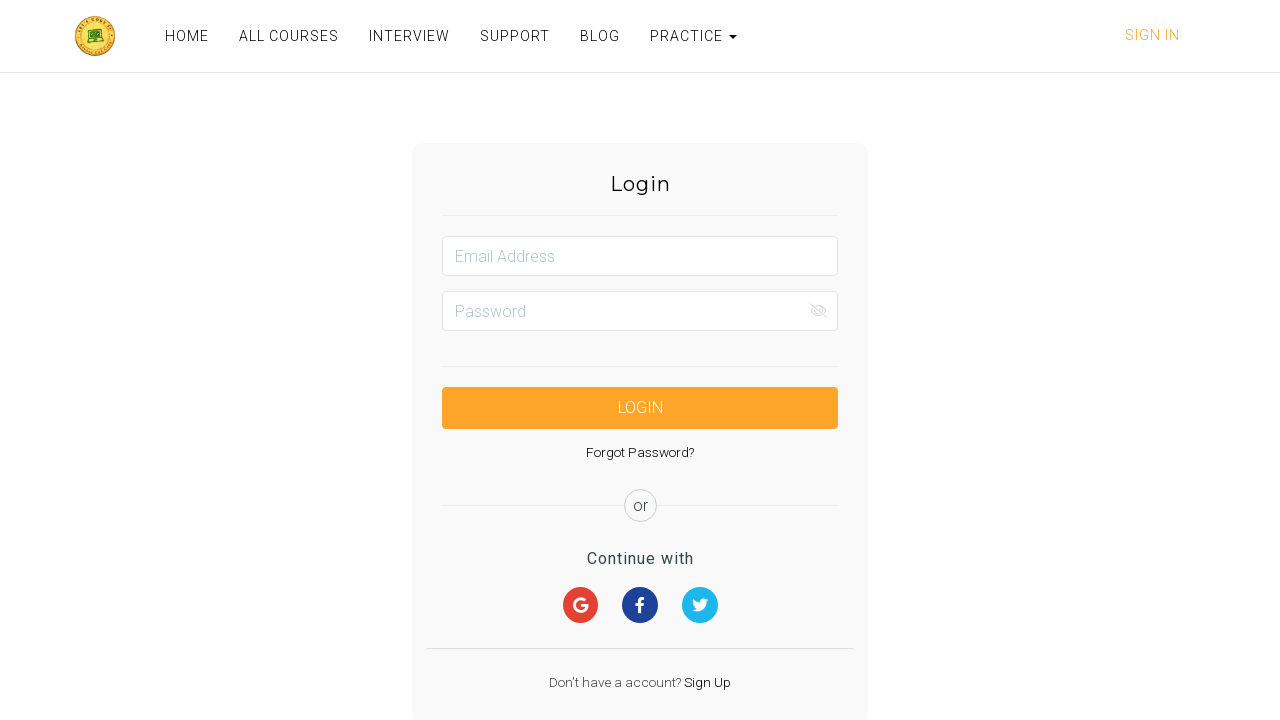

Page loaded after clicking SIGN link
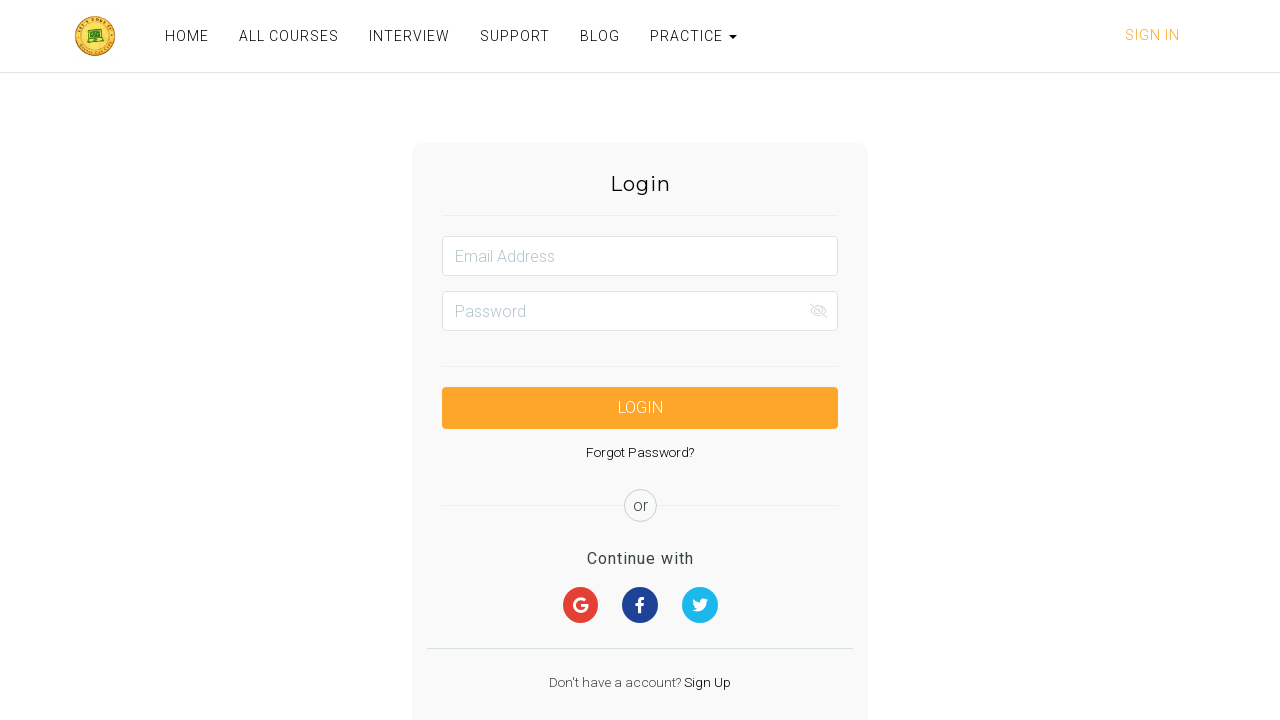

Clicked on INTERVIEW link to navigate at (409, 36) on a:has-text('INTERVIEW')
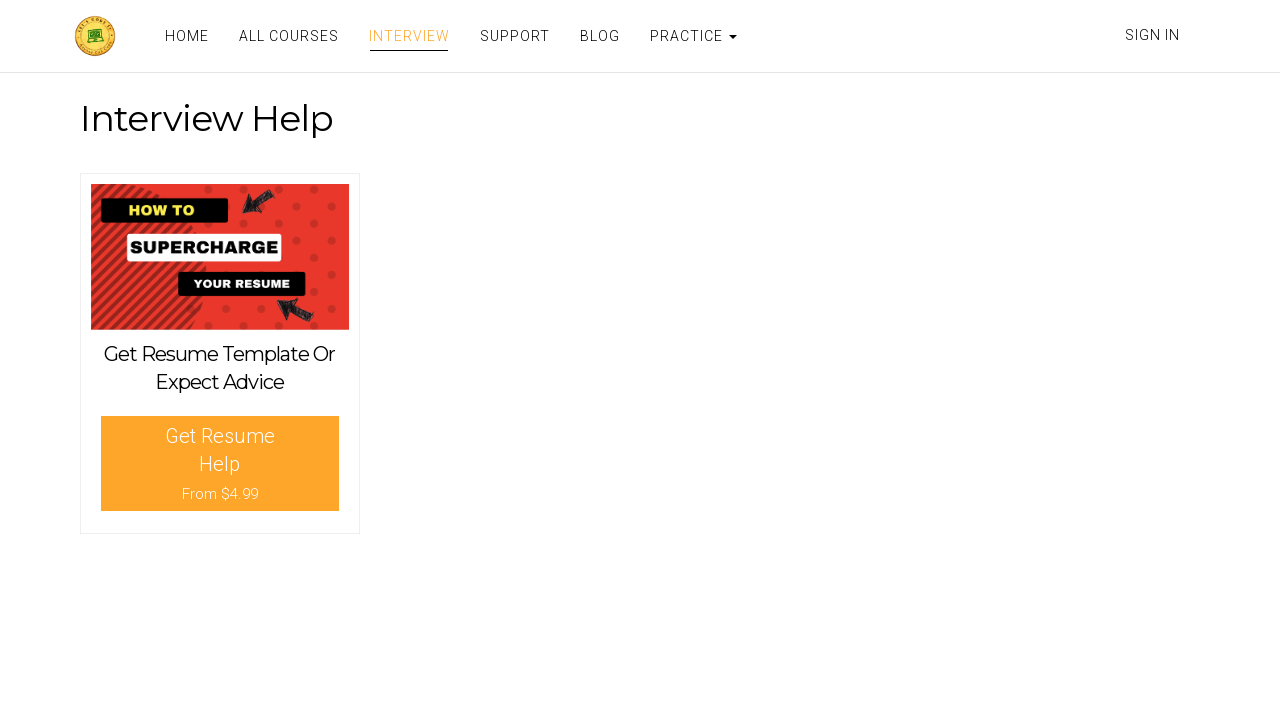

Page loaded after clicking INTERVIEW link
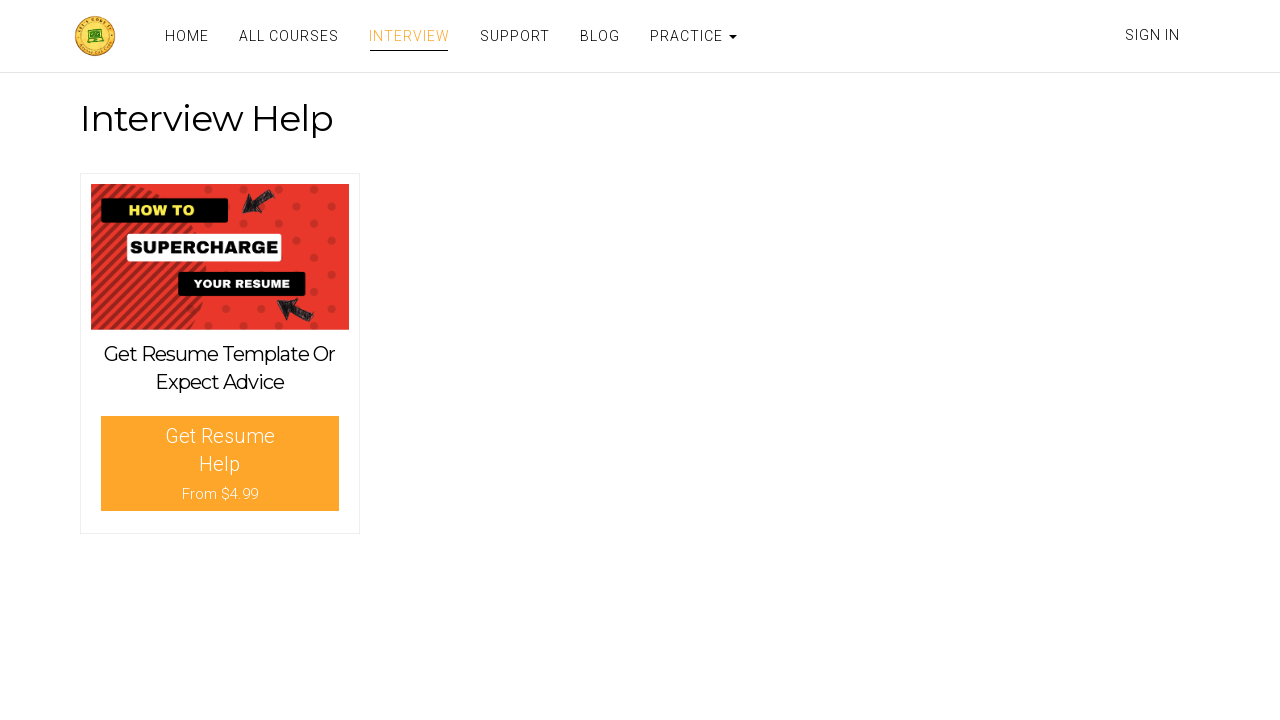

Clicked dynamic button using CSS selector at (220, 464) on .btn.btn-primary.zen-custom-elm.btn-block.dynamic-button
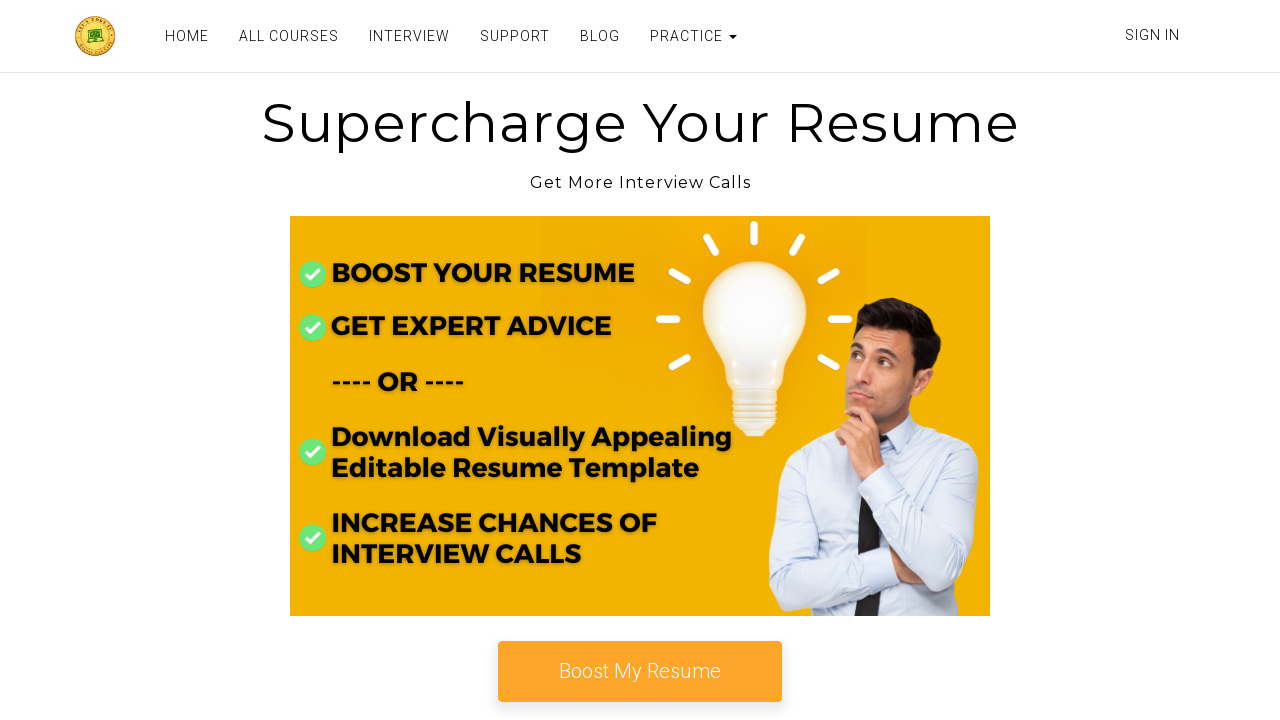

Page loaded after clicking dynamic button
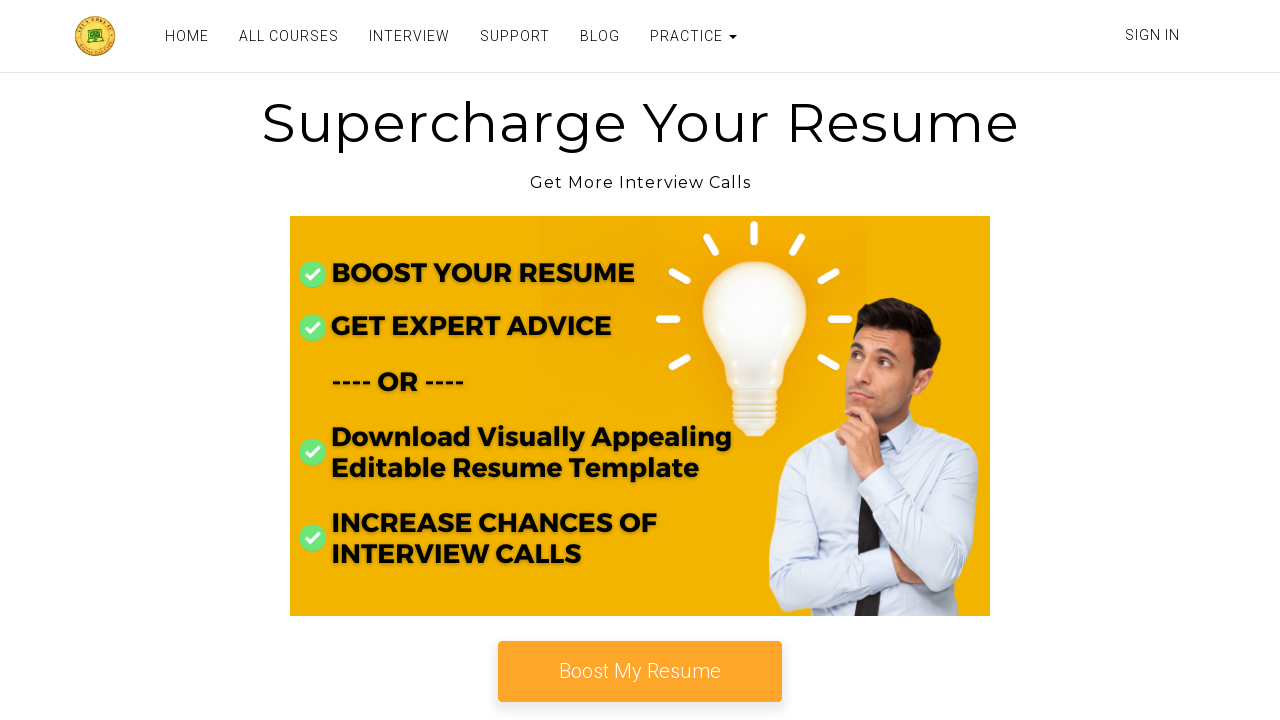

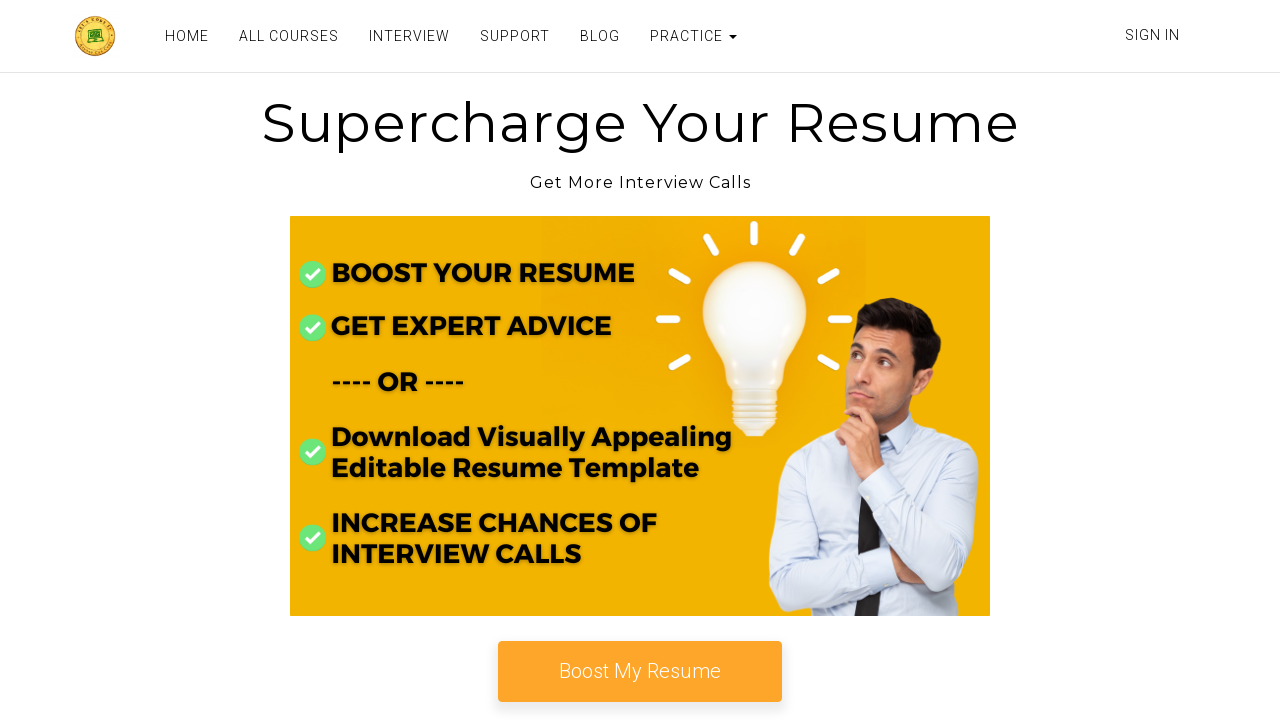